Tests clicking on social media links (Facebook, Twitter, YouTube, LinkedIn) on the OrangeHRM login page and handles multiple browser tabs/windows, switching to the LinkedIn window.

Starting URL: https://opensource-demo.orangehrmlive.com/web/index.php/auth/login

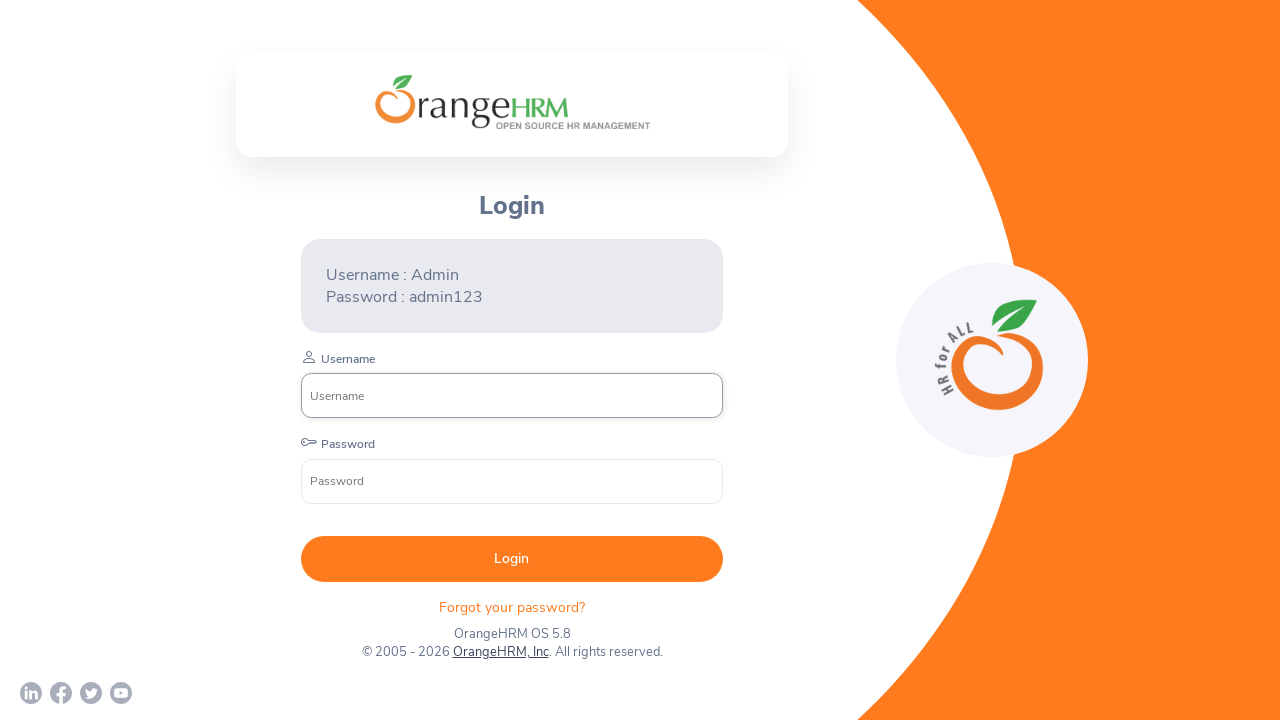

Clicked on Facebook link - new tab opened at (61, 693) on a[href='https://www.facebook.com/OrangeHRM/']
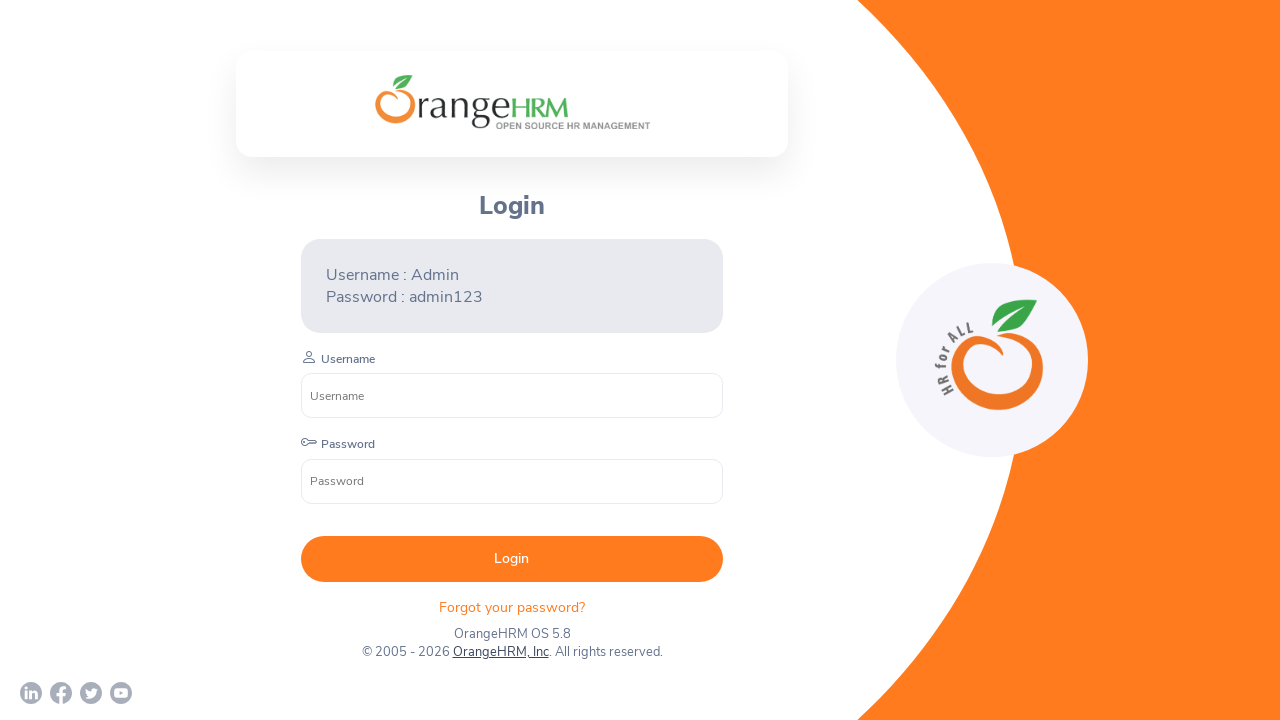

Clicked on Twitter link - new tab opened at (91, 693) on a[href='https://twitter.com/orangehrm?lang=en']
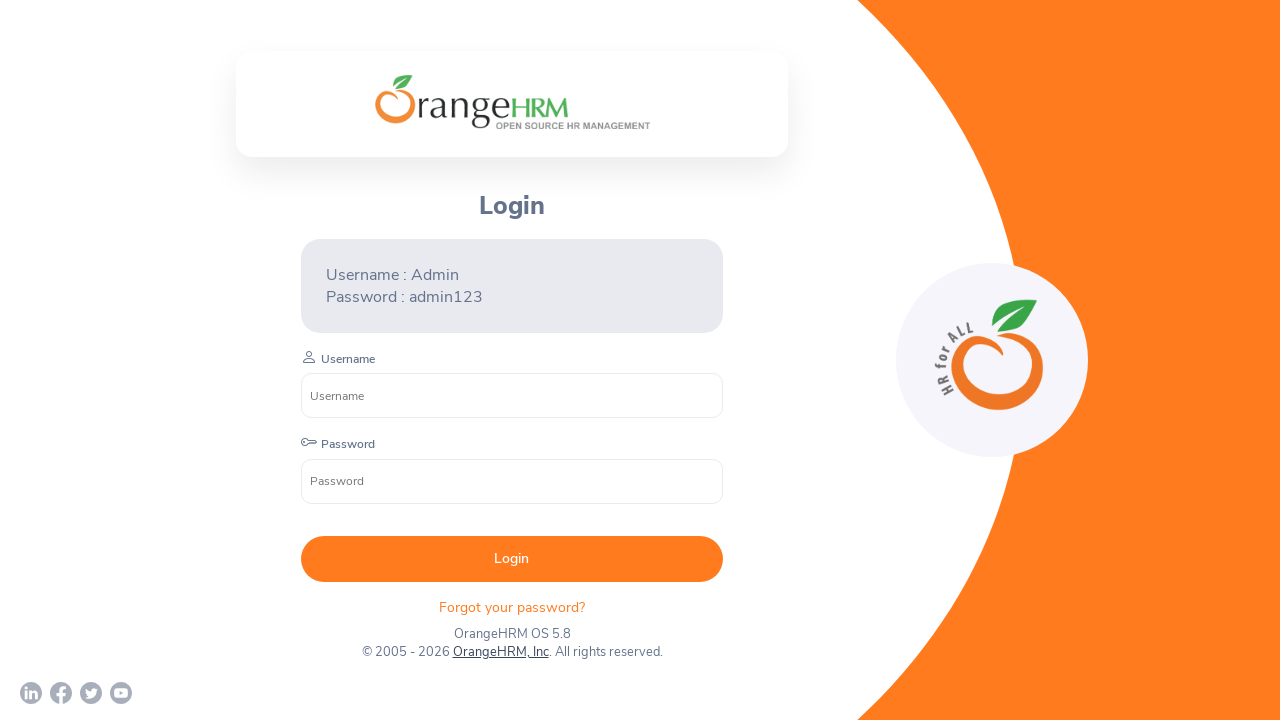

Clicked on YouTube link - new tab opened at (121, 693) on a[href='https://www.youtube.com/c/OrangeHRMInc']
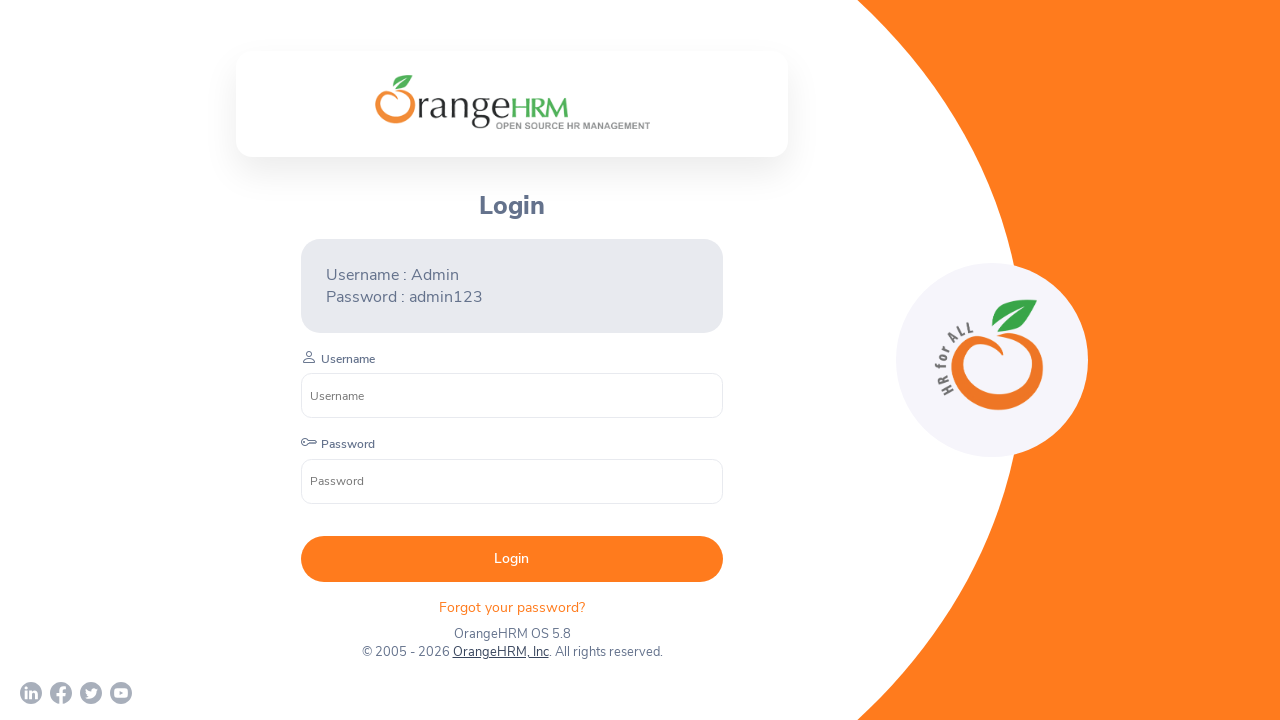

Clicked on LinkedIn link - new tab opened at (31, 693) on a[href='https://www.linkedin.com/company/orangehrm/mycompany/']
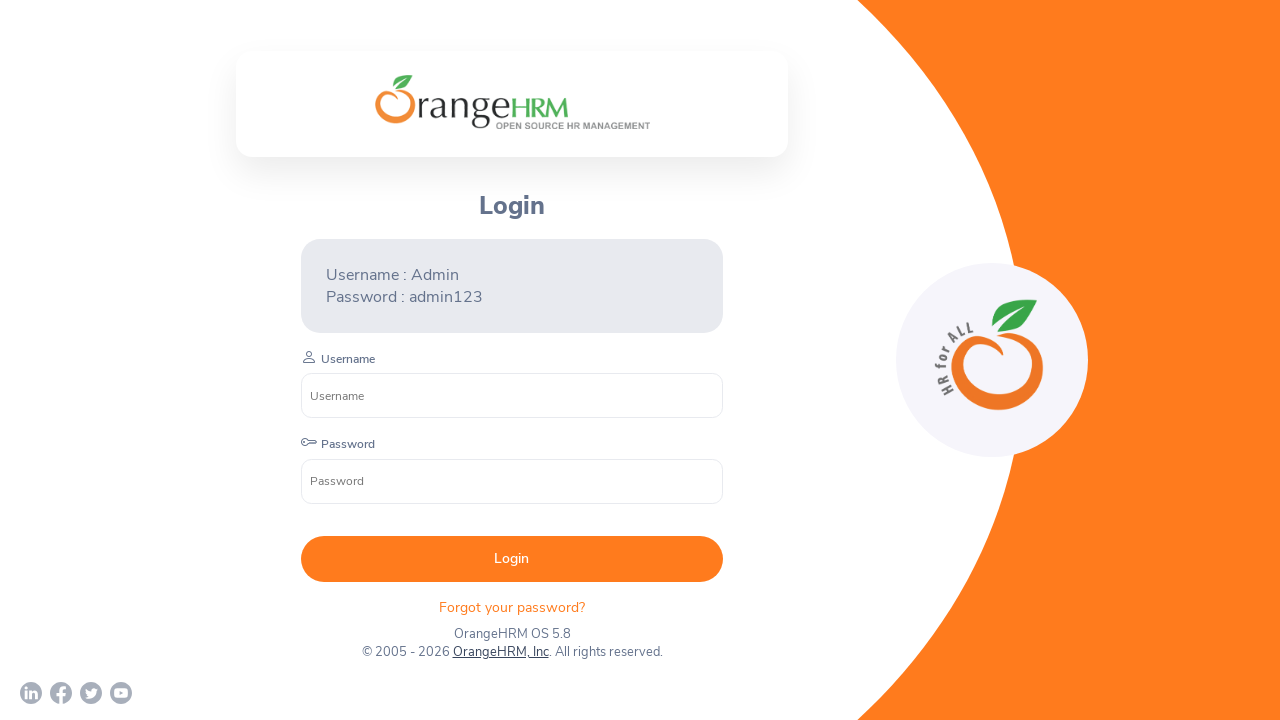

Retrieved all open pages/tabs from context
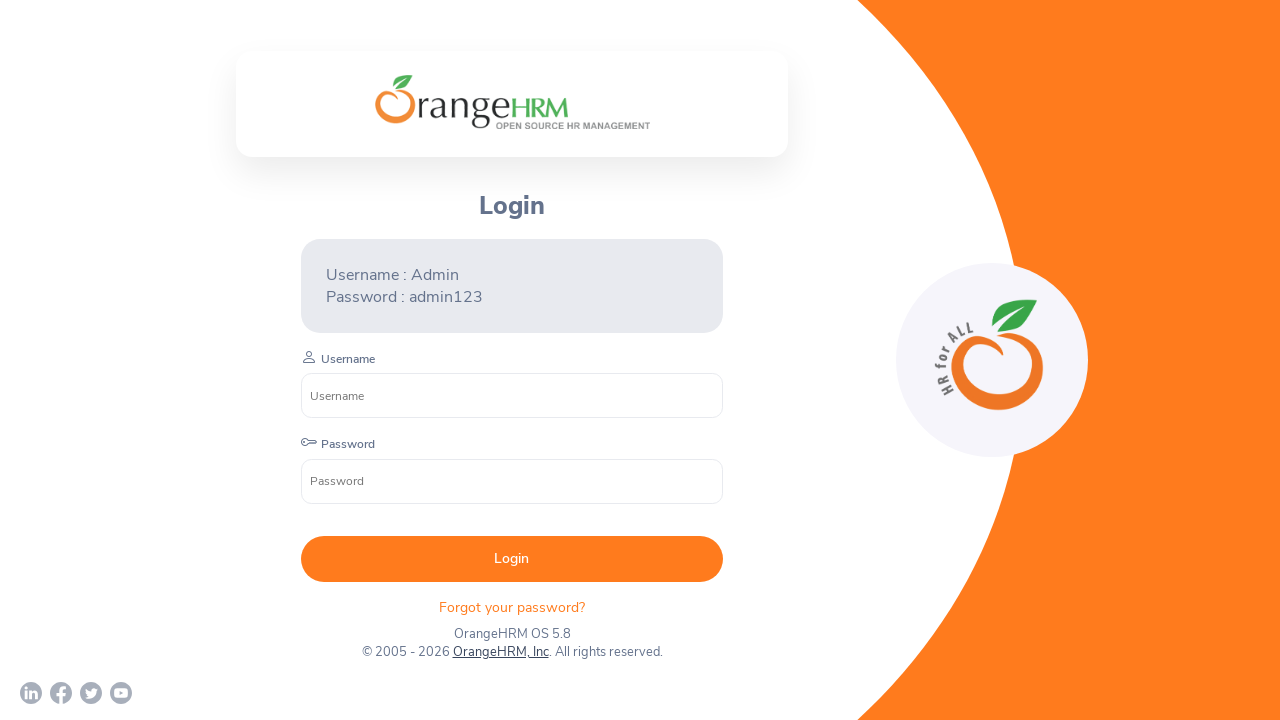

Closed non-LinkedIn tab
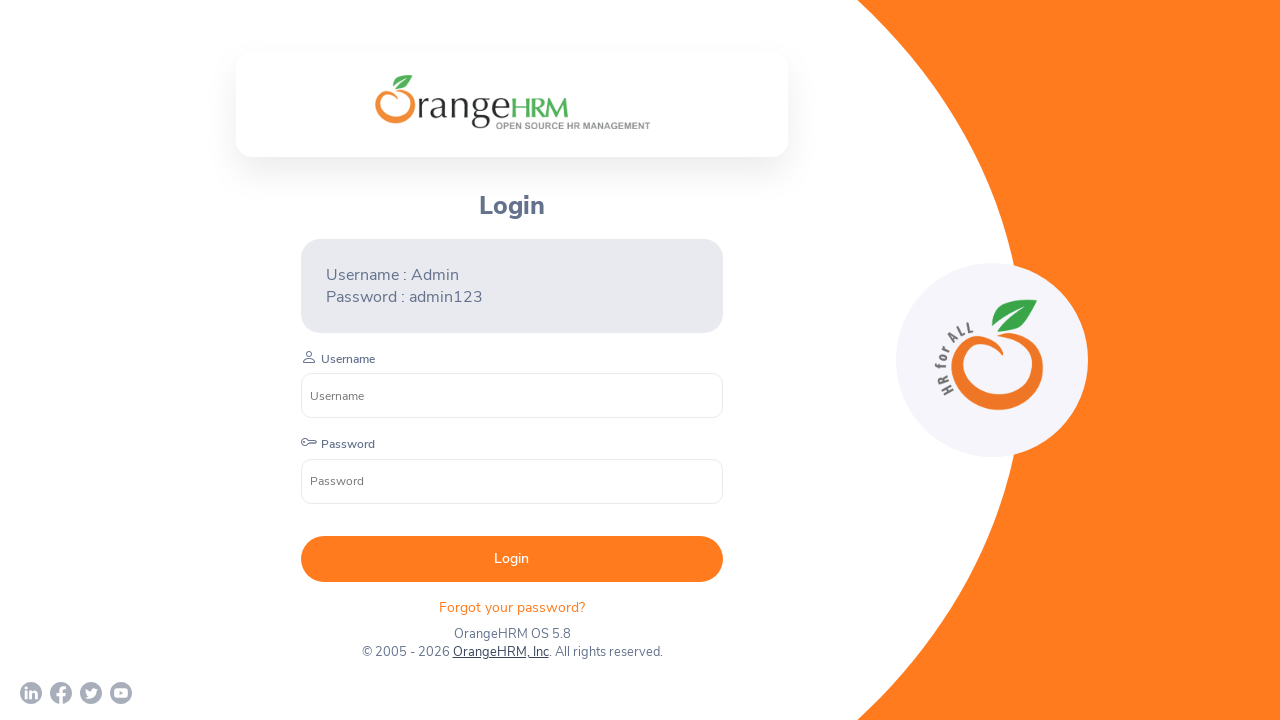

Closed non-LinkedIn tab
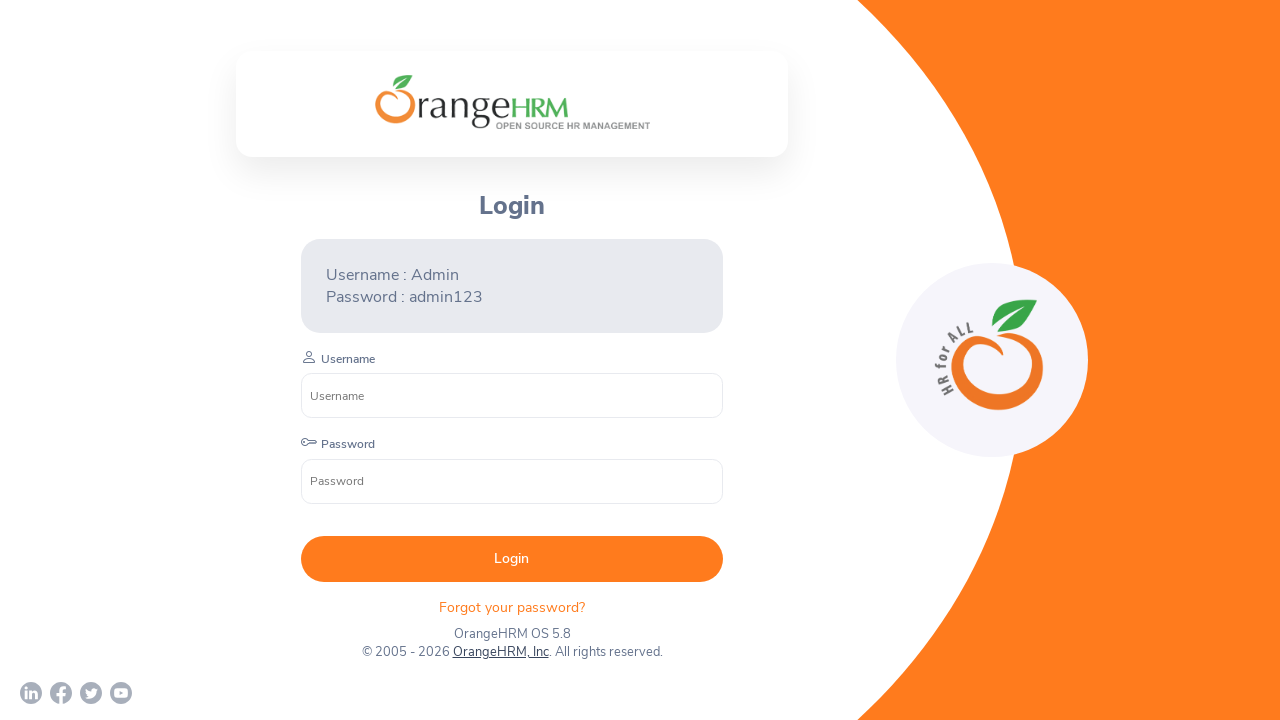

Closed non-LinkedIn tab
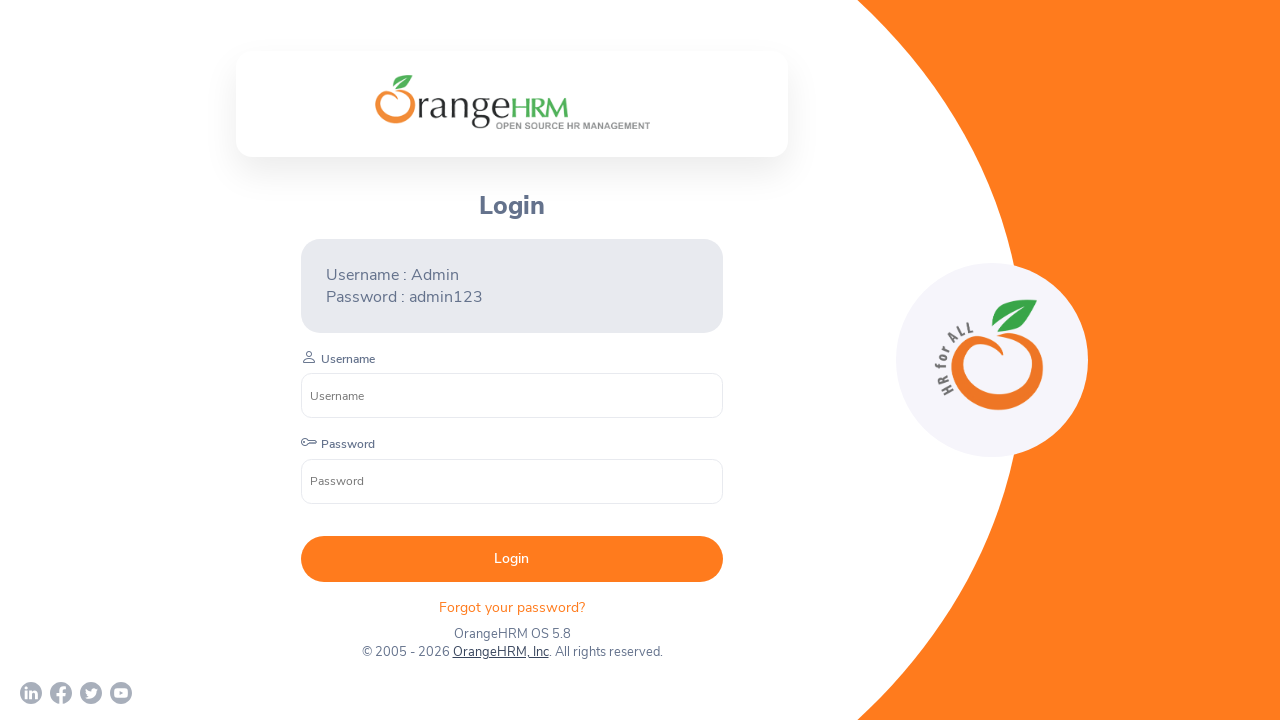

Closed non-LinkedIn tab
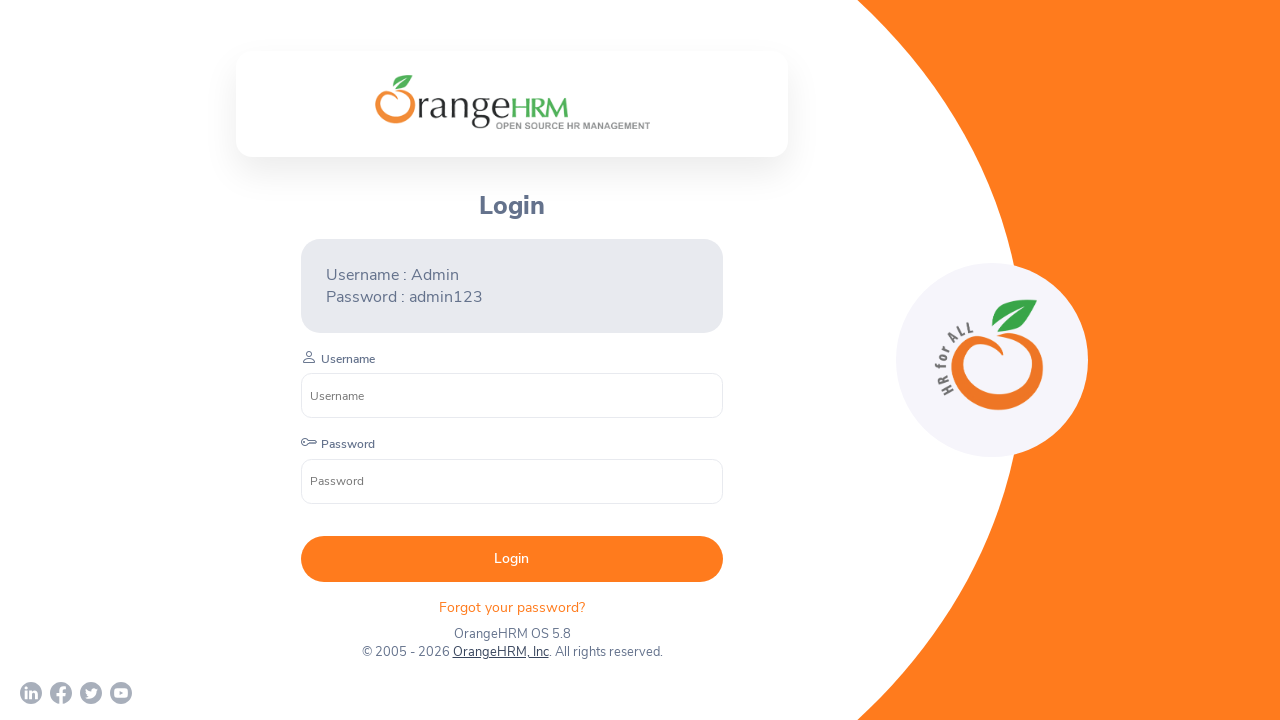

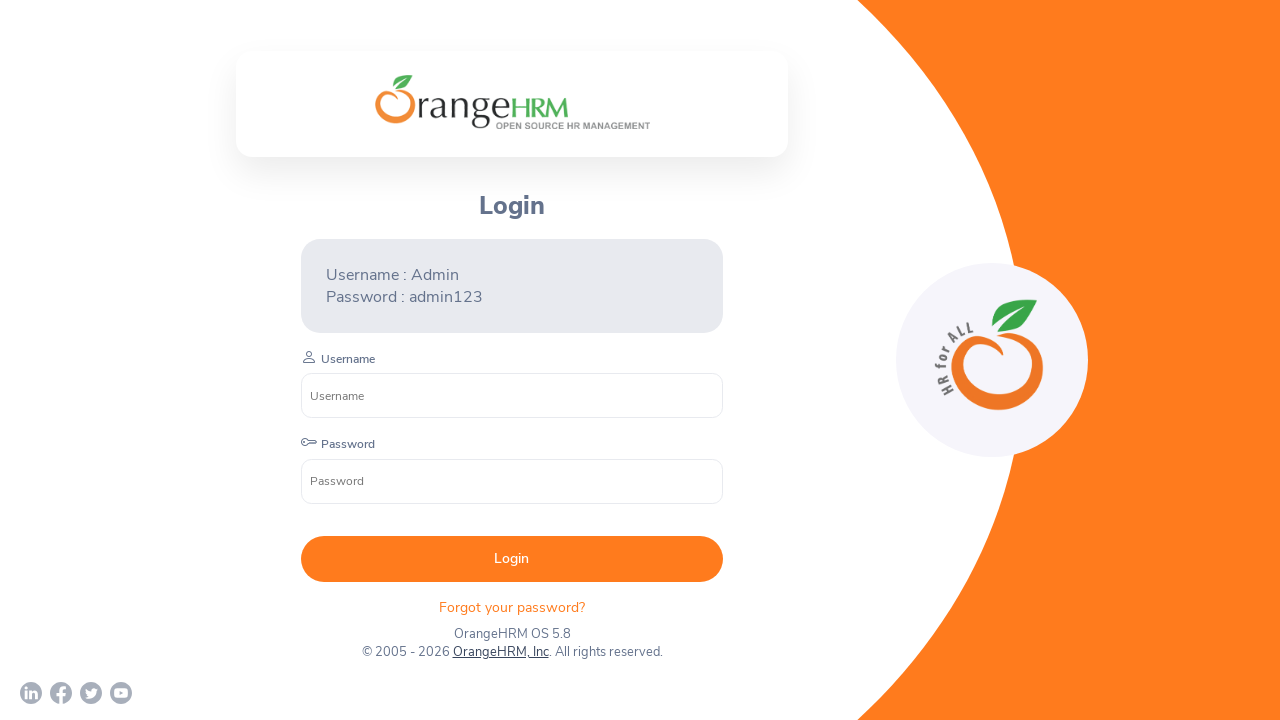